Tests checkbox interactions by checking and unchecking multiple checkboxes, then scrolls to a specific element on the page

Starting URL: https://app.endtest.io/guides/docs/how-to-test-checkboxes/

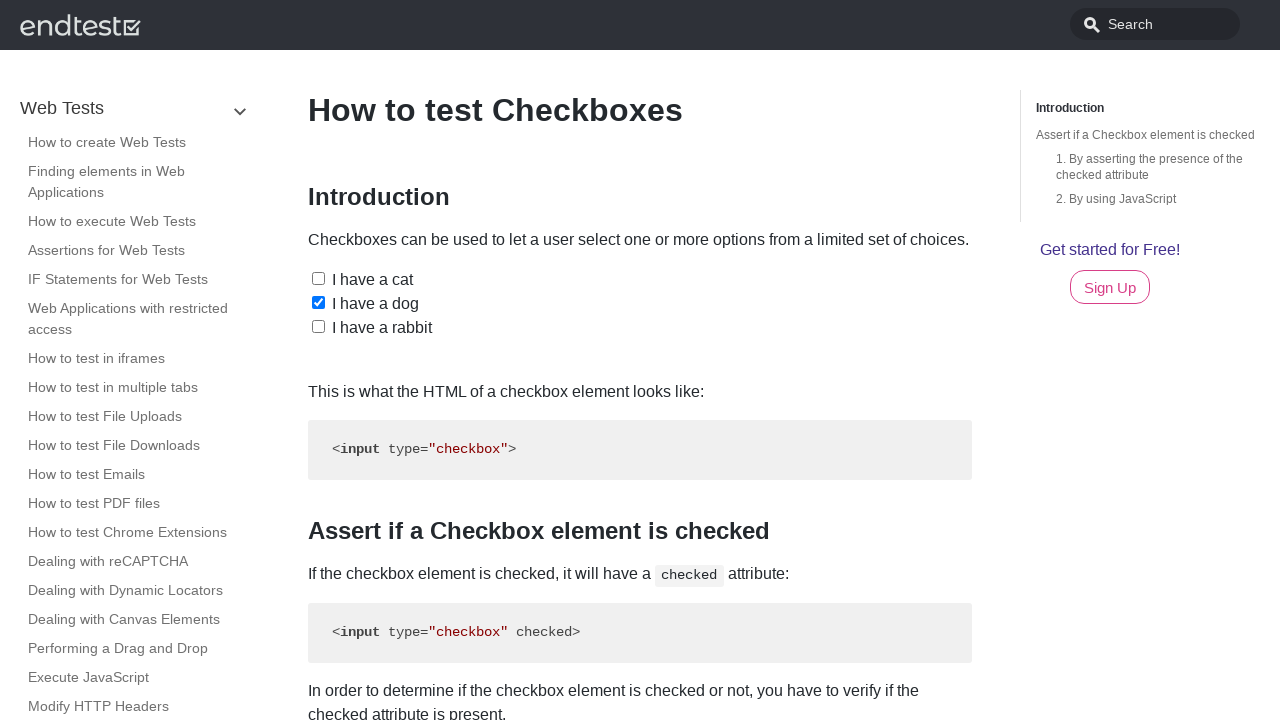

Clicked first checkbox (pet1) to check it at (318, 278) on #pet1
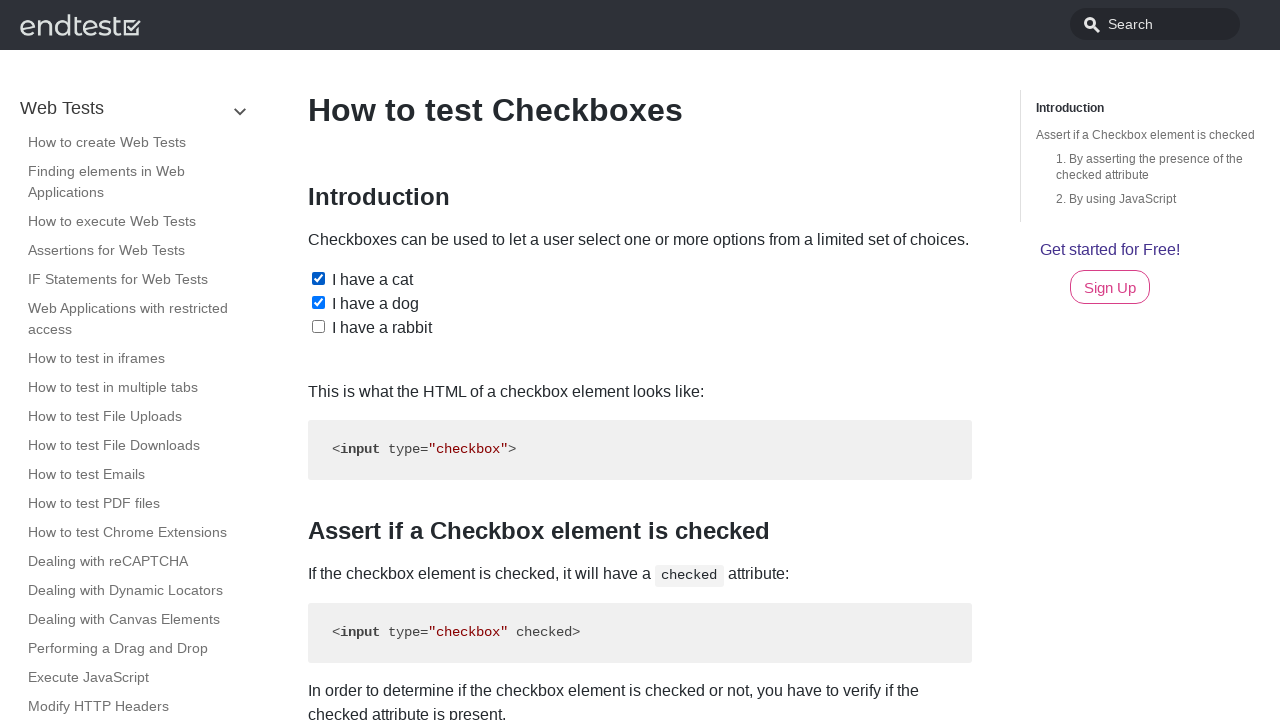

Waited 1 second after checking pet1
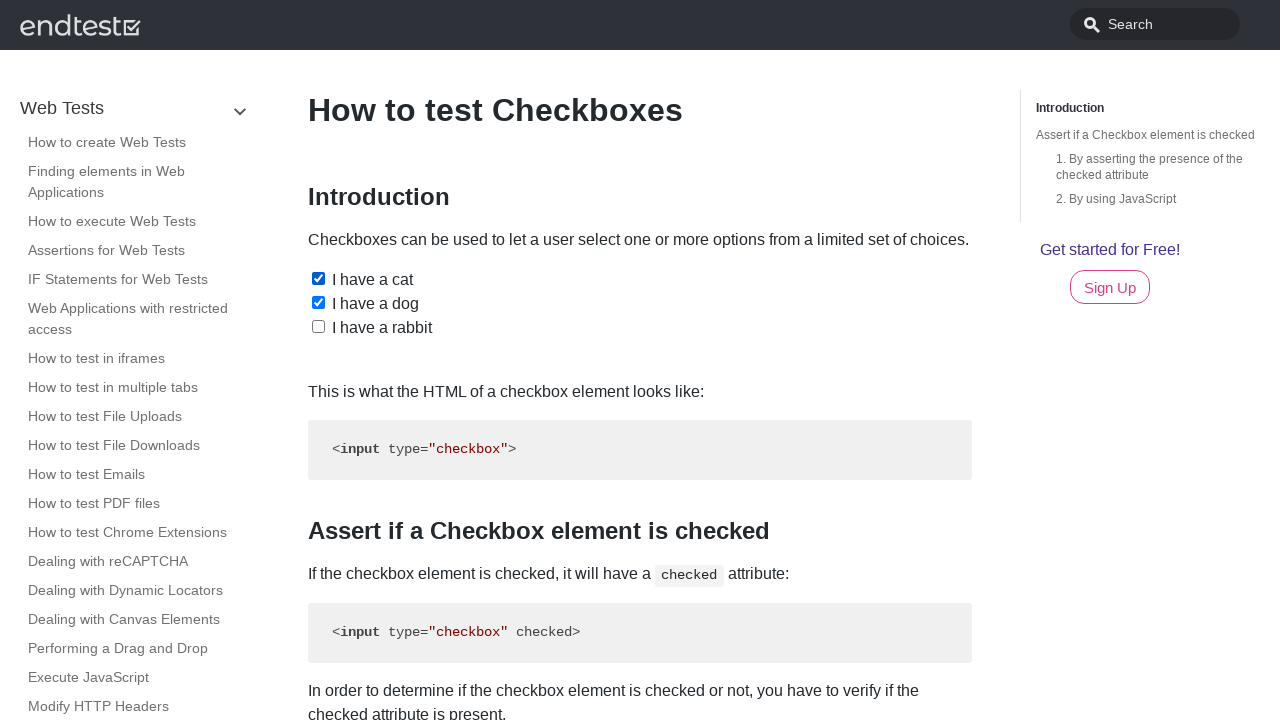

Clicked third checkbox (pet3) to check it at (318, 326) on #pet3
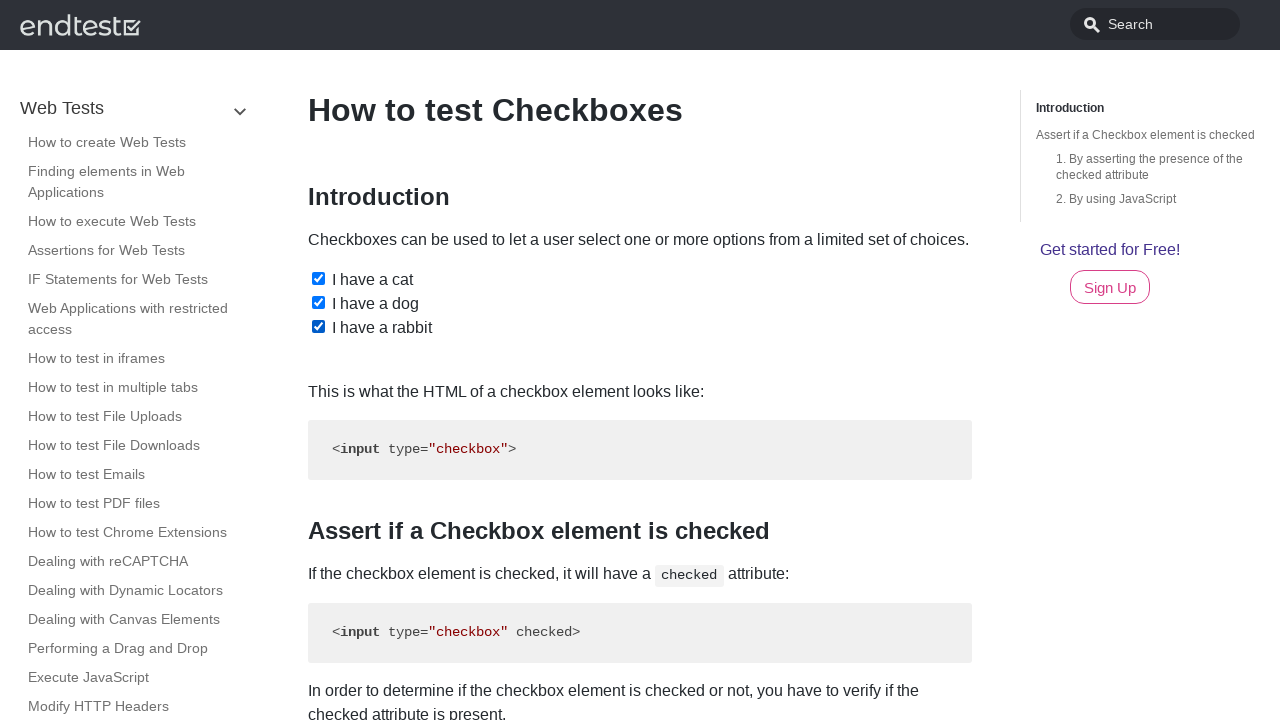

Waited 2 seconds after checking pet3
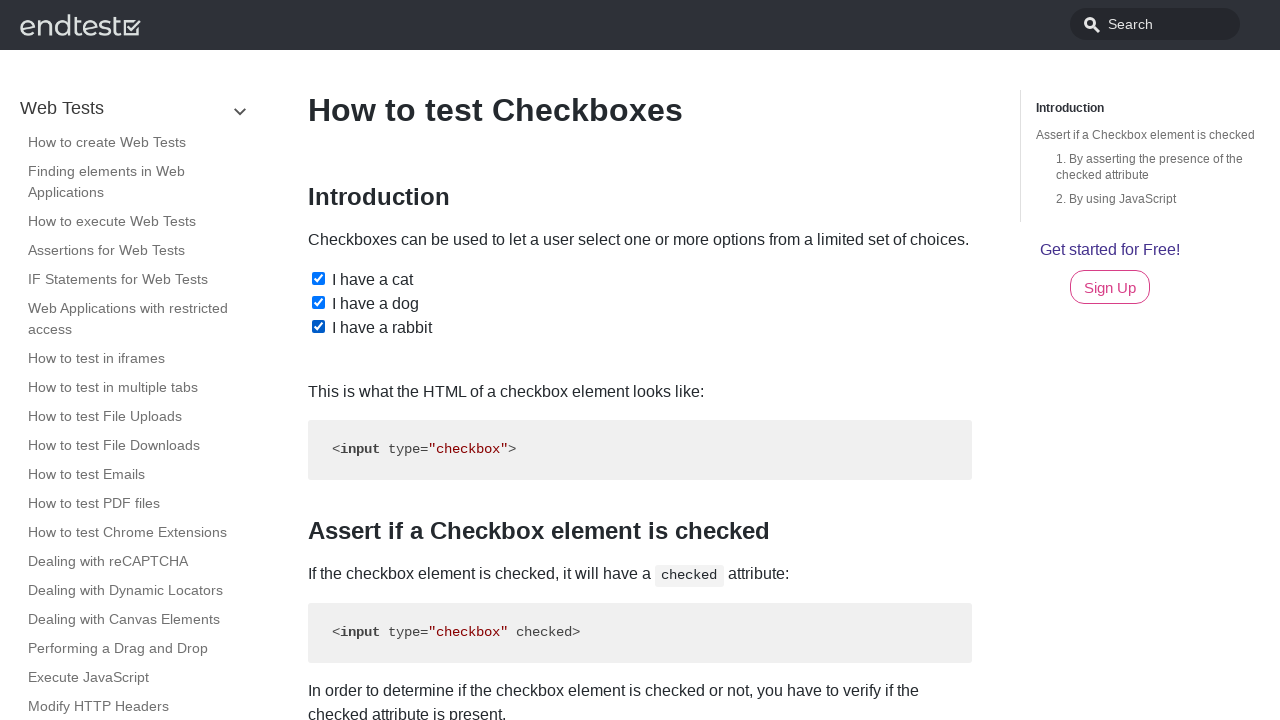

Clicked first checkbox (pet1) to uncheck it at (318, 278) on #pet1
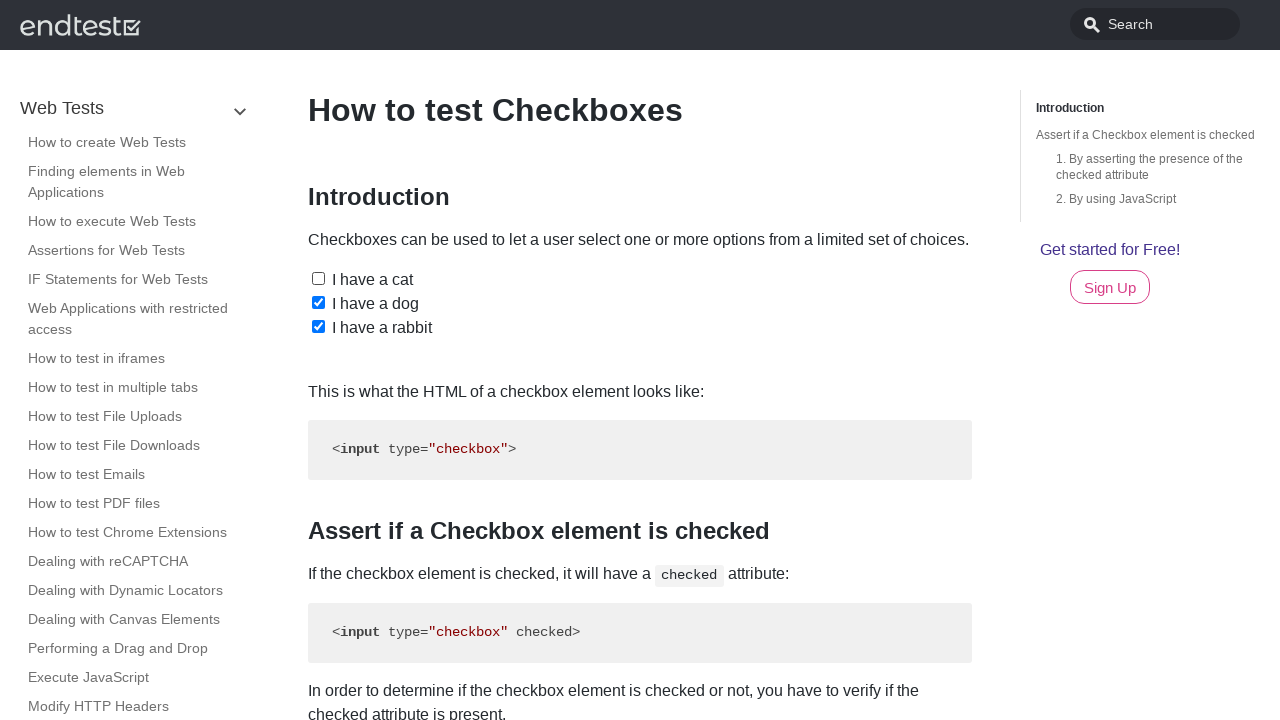

Waited 1 second after unchecking pet1
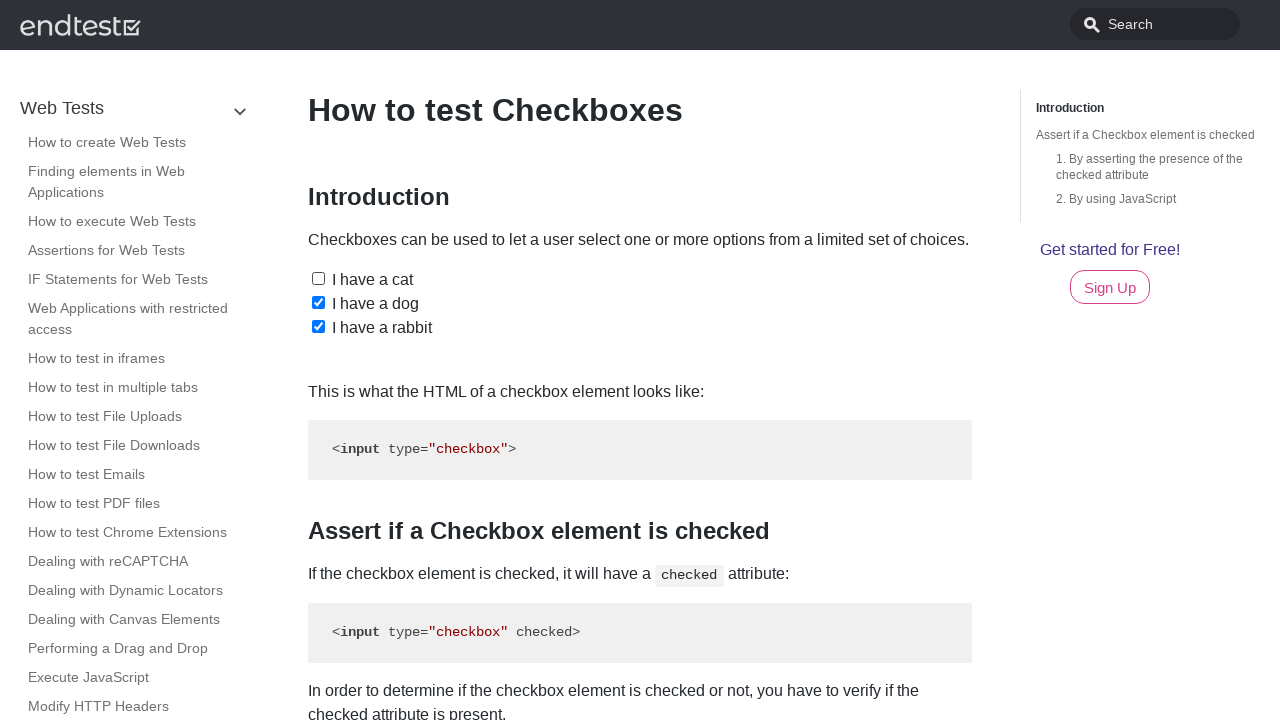

Clicked third checkbox (pet3) to uncheck it at (318, 326) on #pet3
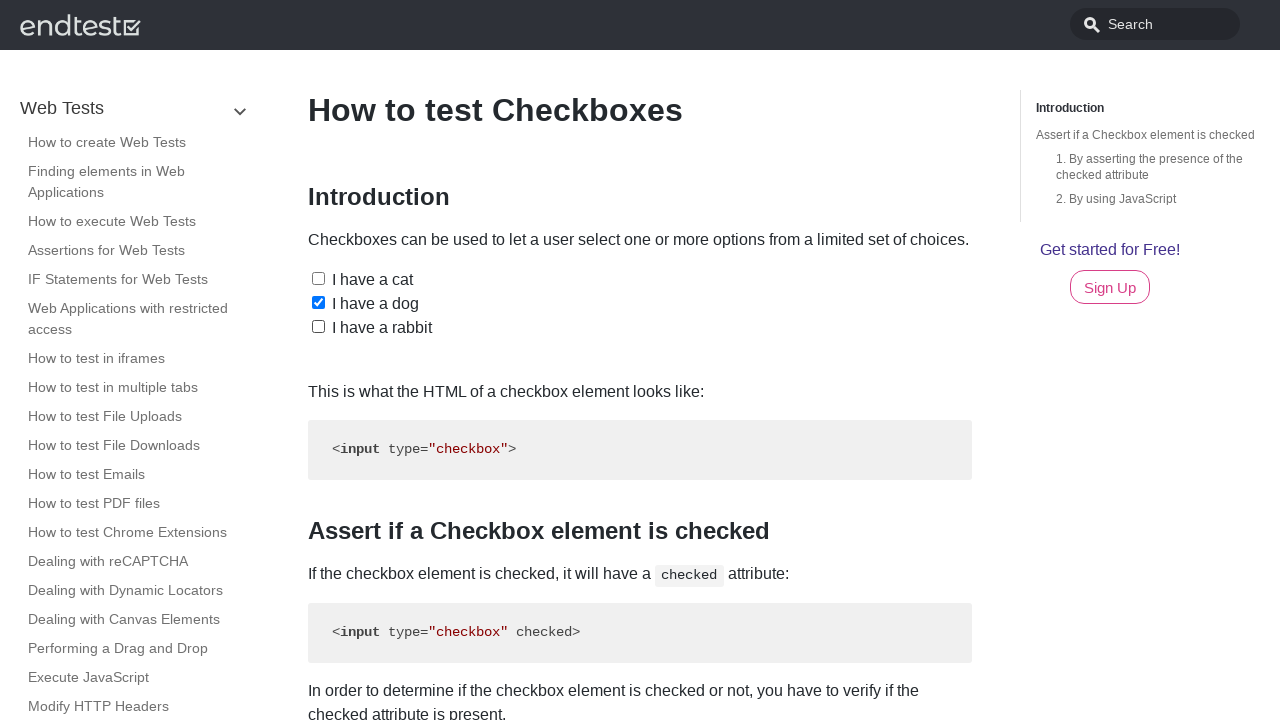

Waited 2 seconds after unchecking pet3
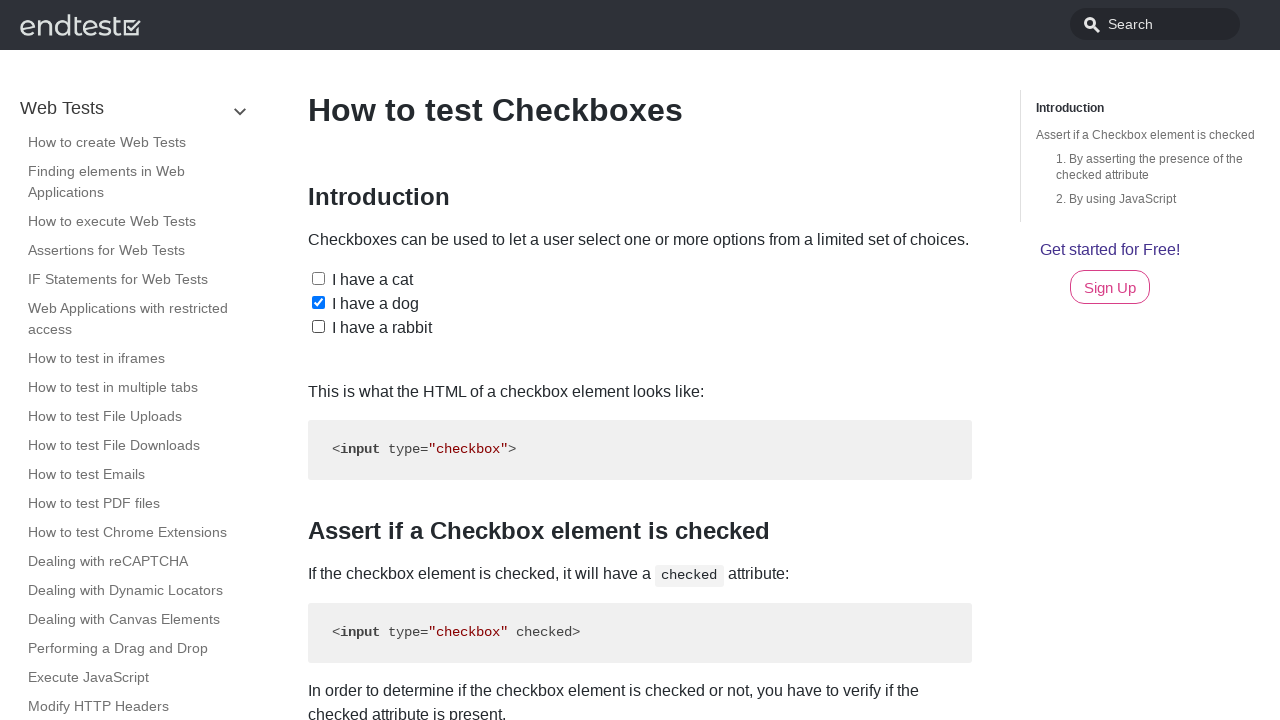

Scrolled to element at bottom of page
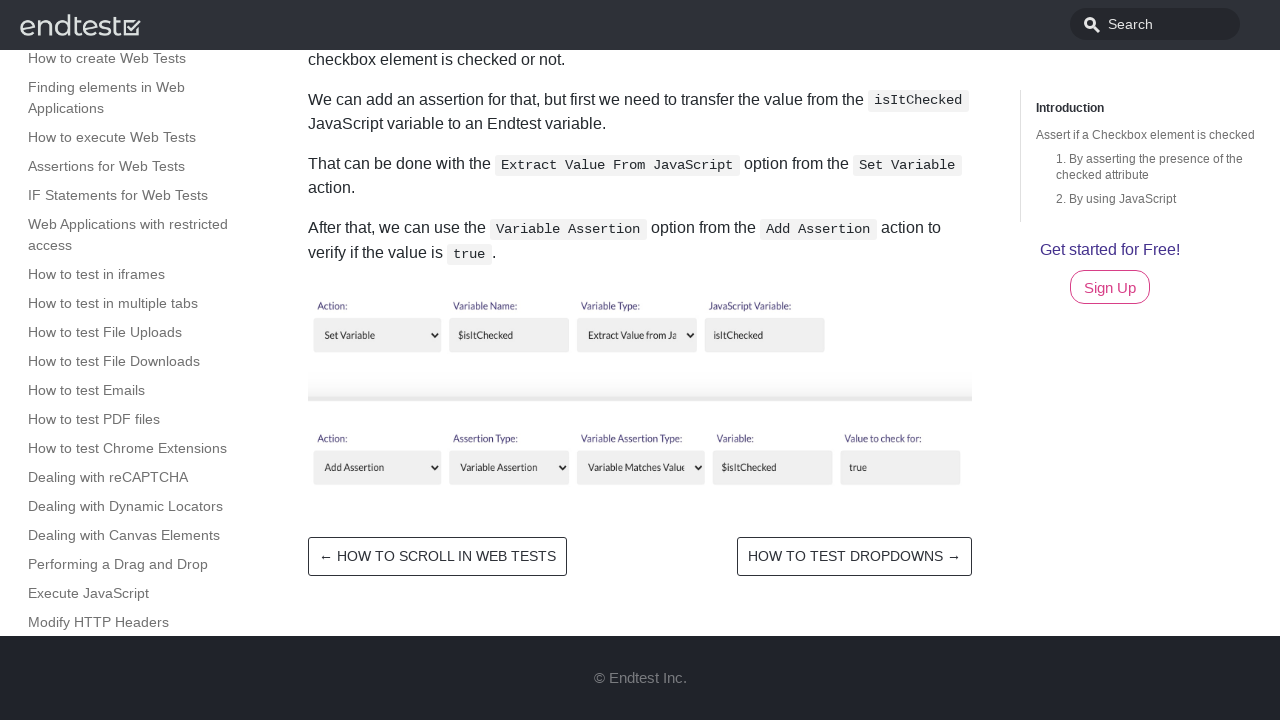

Waited 2 seconds after scrolling to bottom element
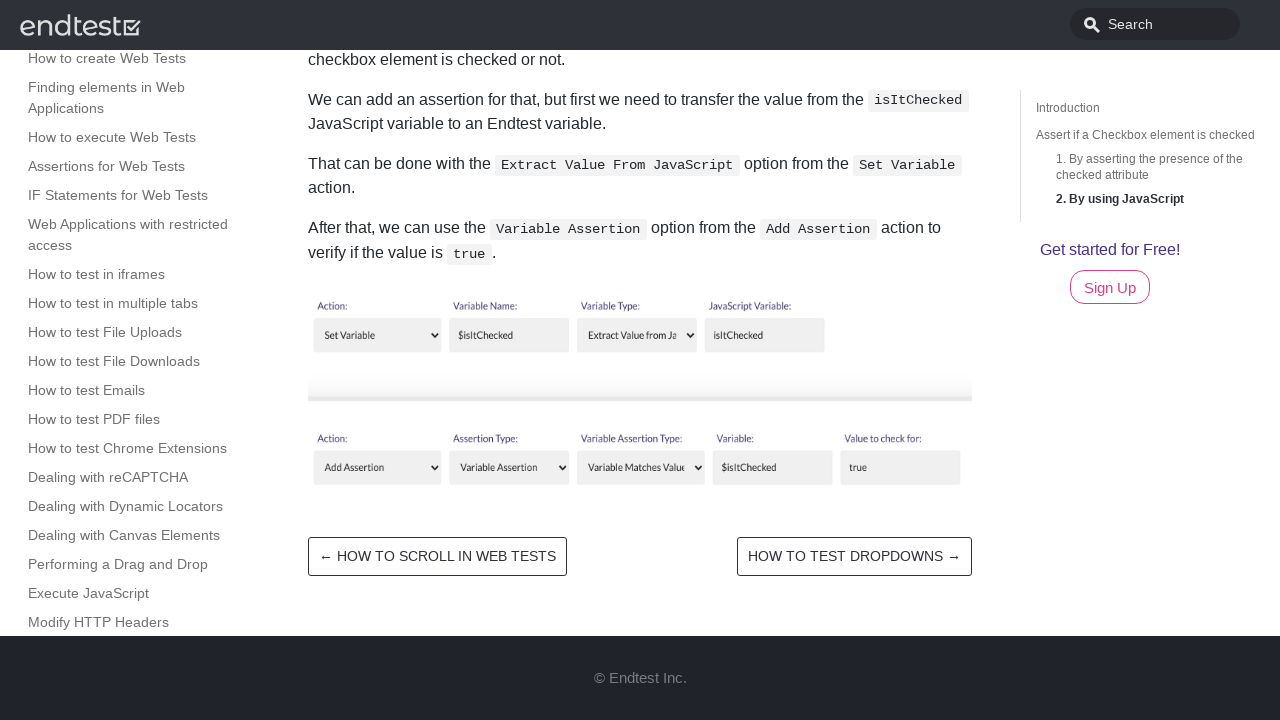

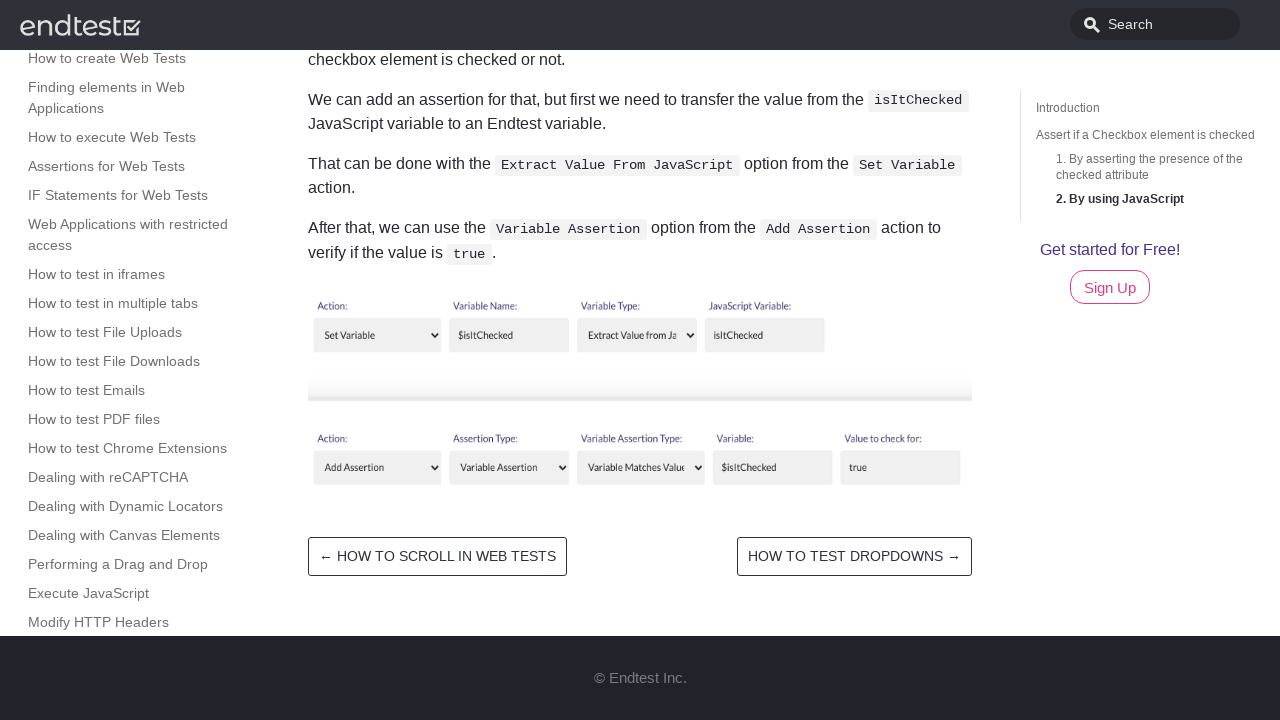